Tests W3Schools navigation by clicking on the Python tutorial link from the navigation menu and verifying that the correct page loads with the expected heading.

Starting URL: https://www.w3schools.com/

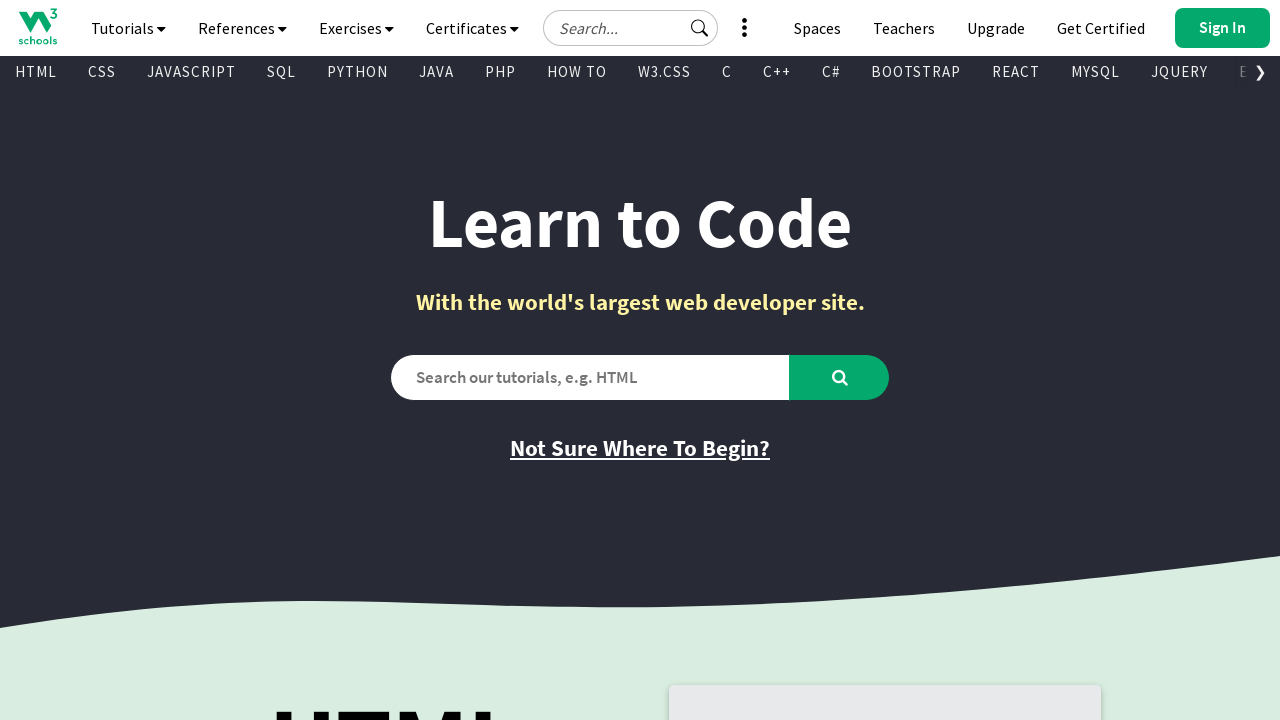

Waited for navigation links to load in #subtopnav
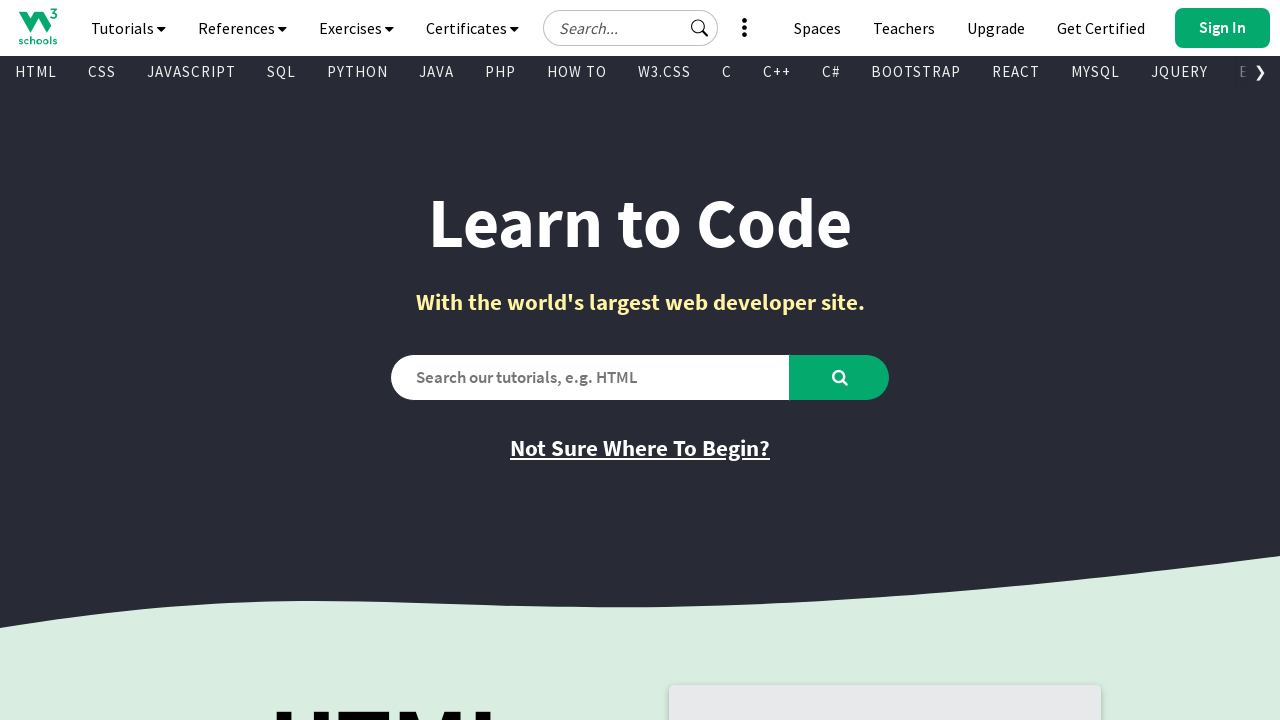

Located all navigation links in #subtopnav
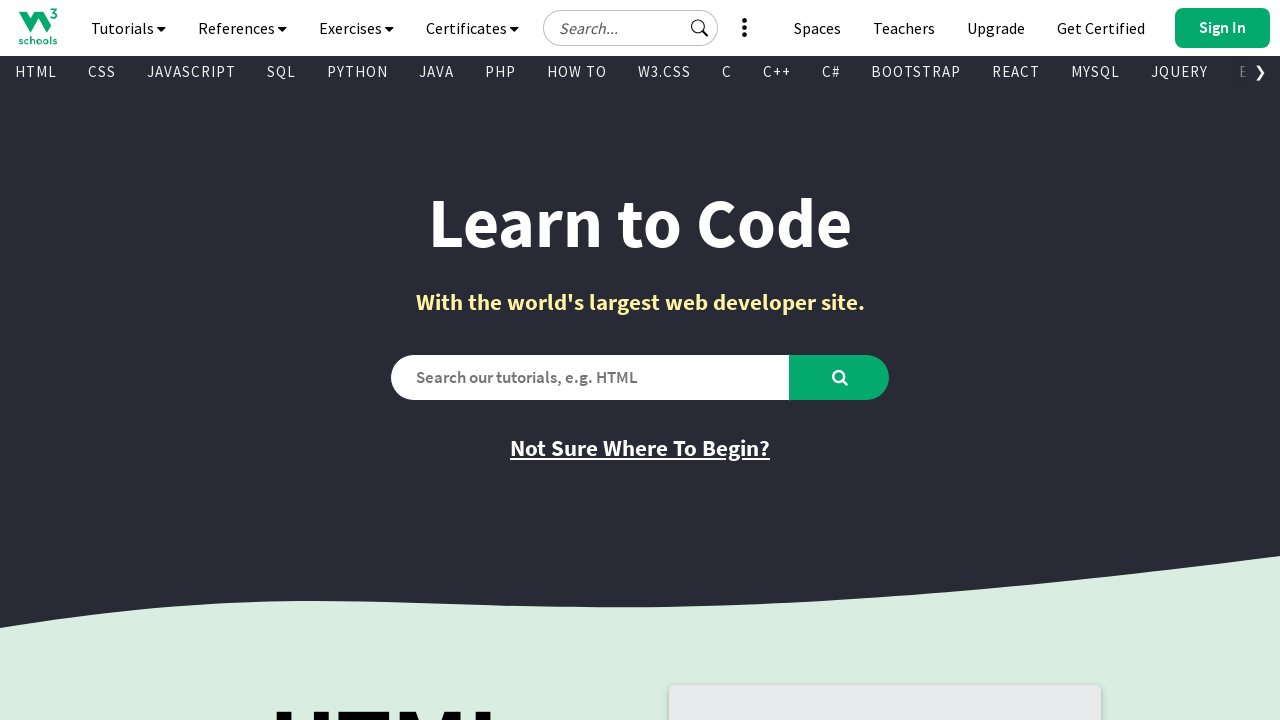

Clicked on Python tutorial link (5th navigation link) at (358, 72) on #subtopnav > a >> nth=4
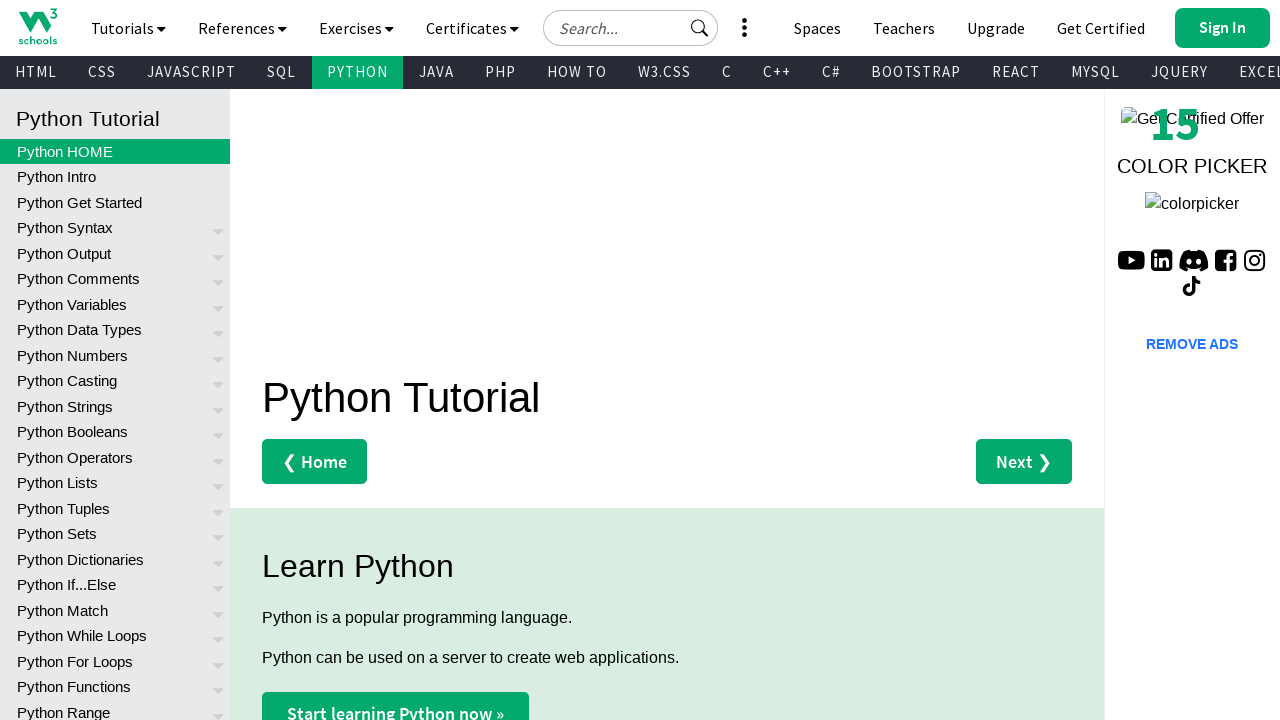

Waited for h1 heading to load on Python tutorial page
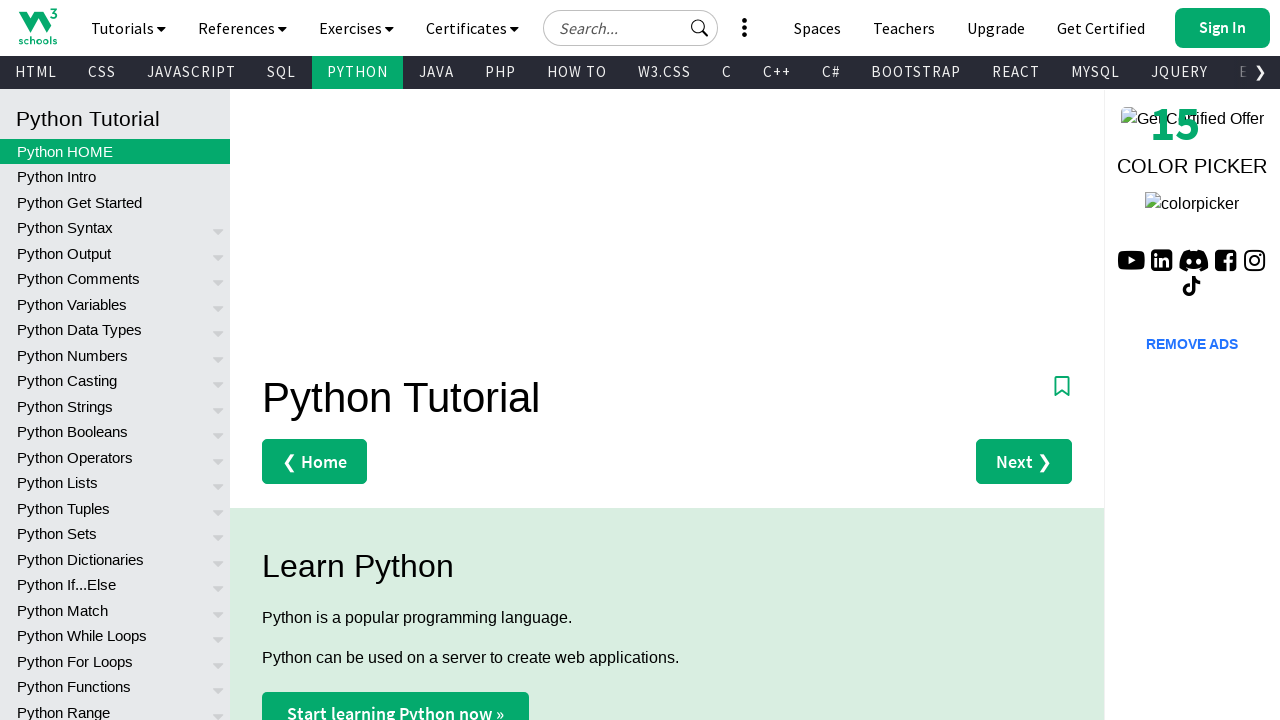

Located h1 heading element
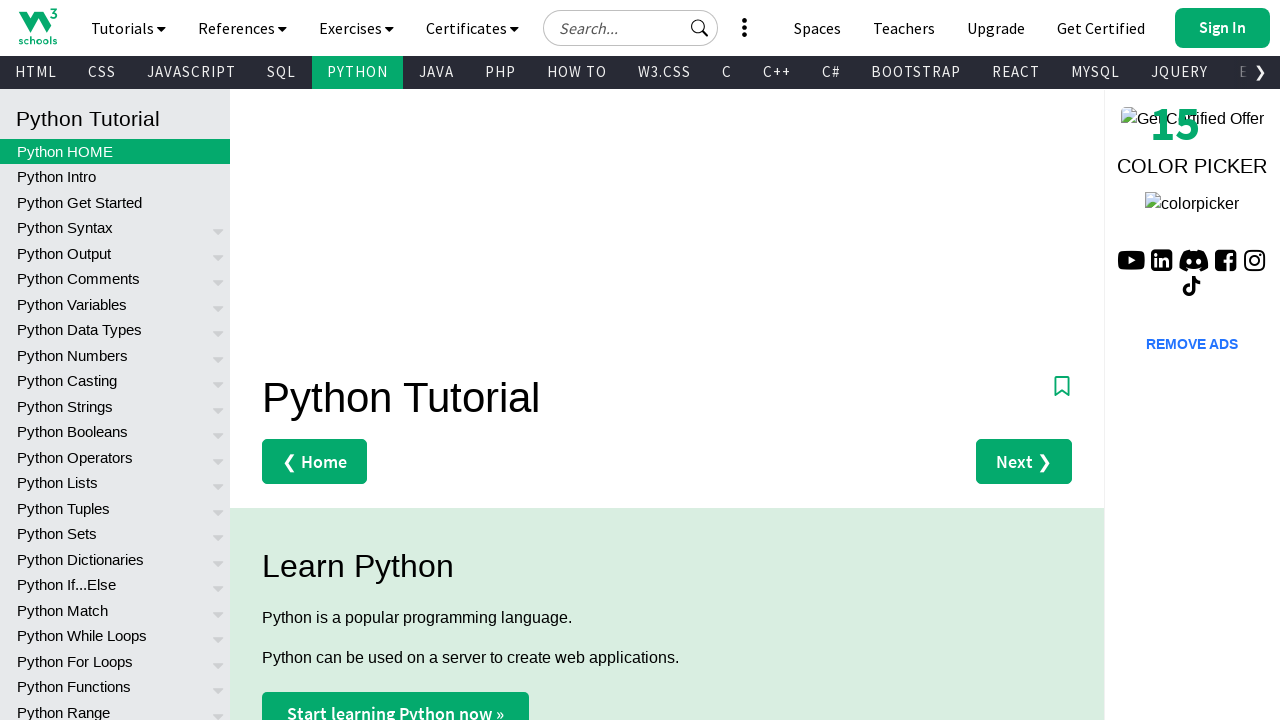

Verified h1 heading text is 'Python Tutorial'
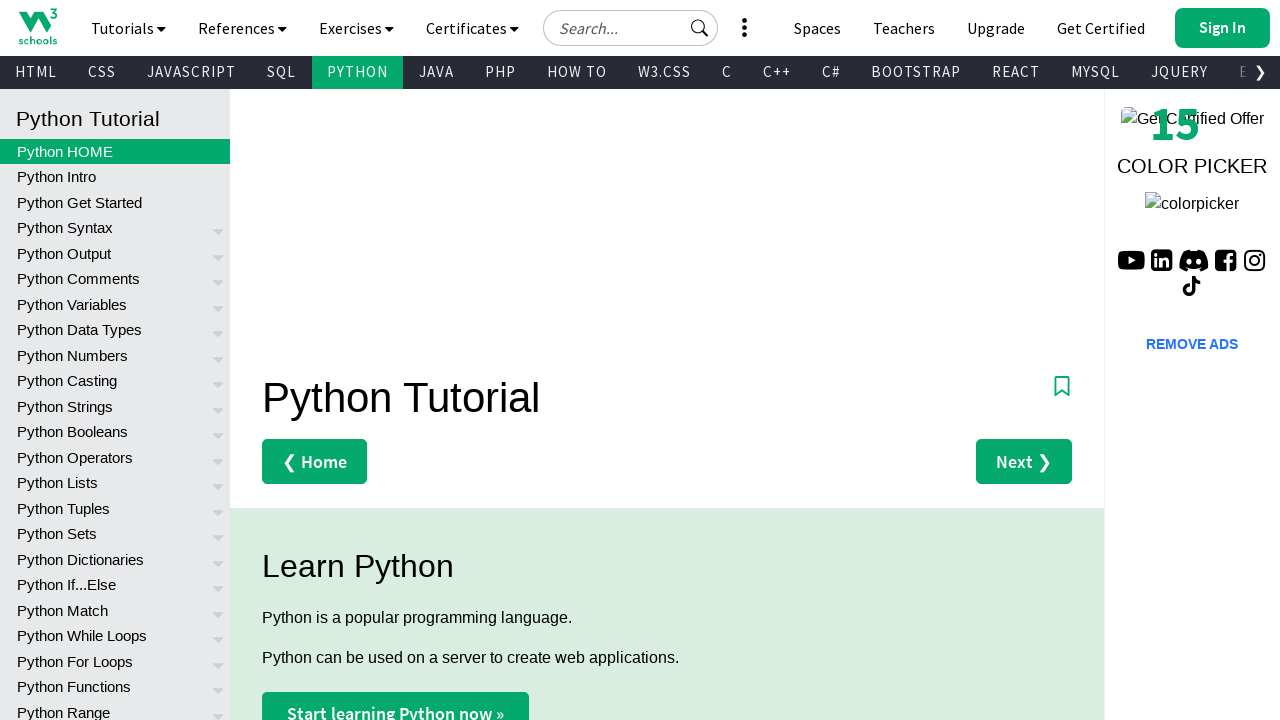

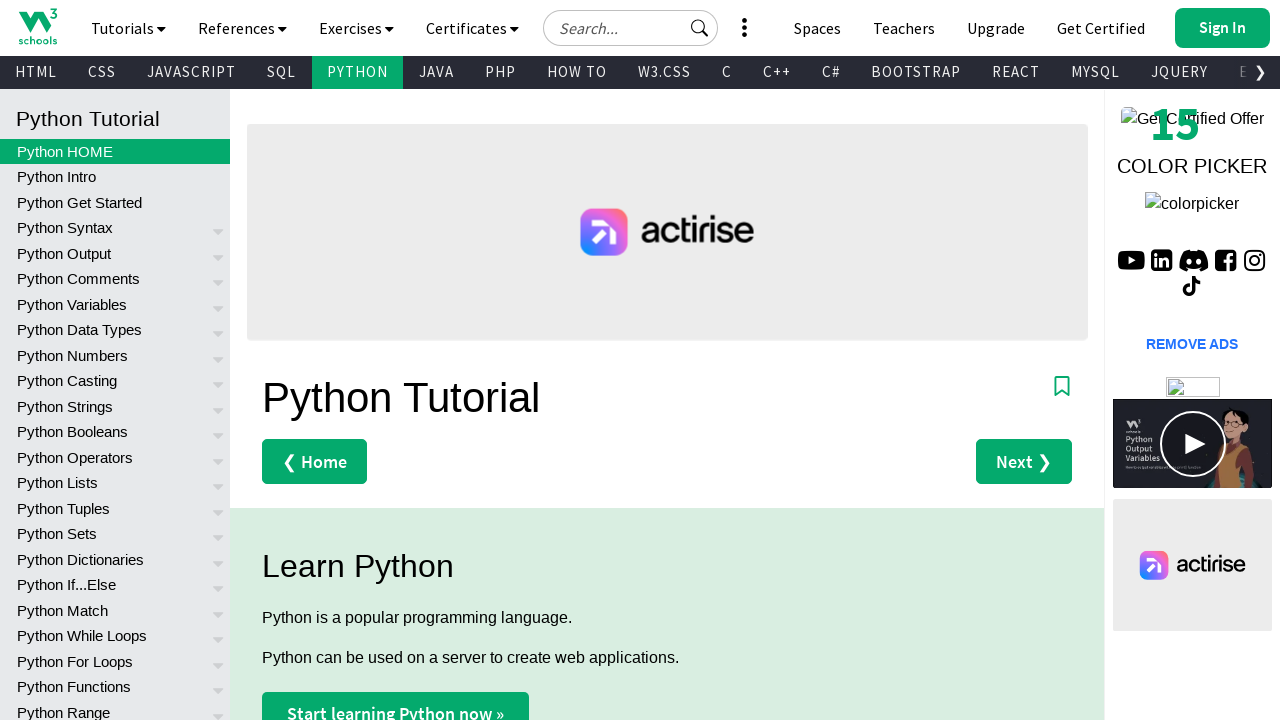